Demonstrates focusing on an input element on the Danube web shop

Starting URL: https://danube-web.shop/

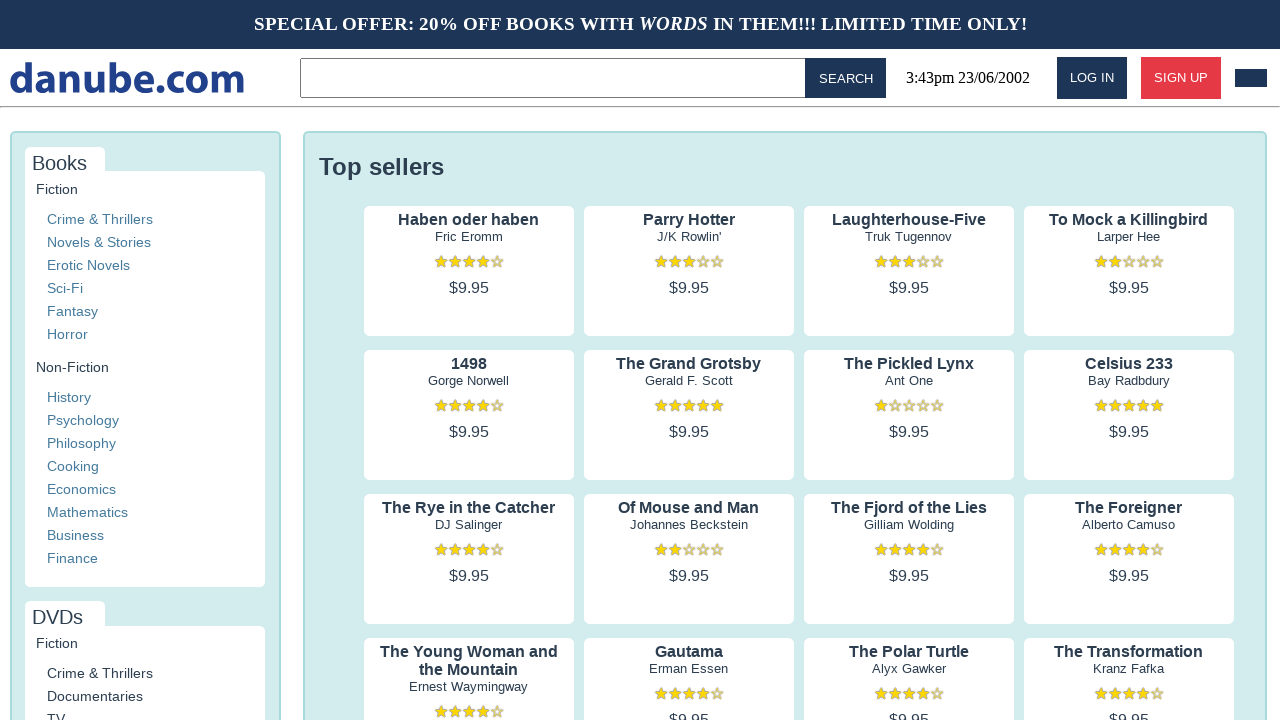

Focused on input element in Danube web shop on input
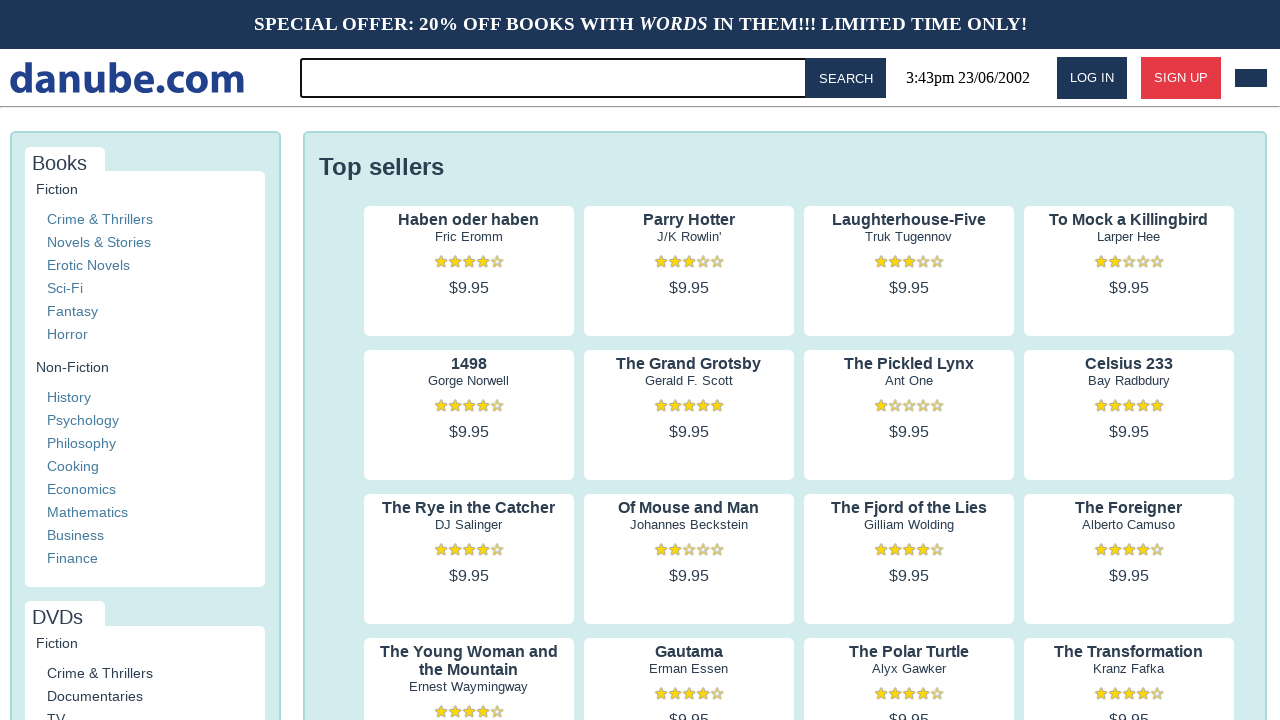

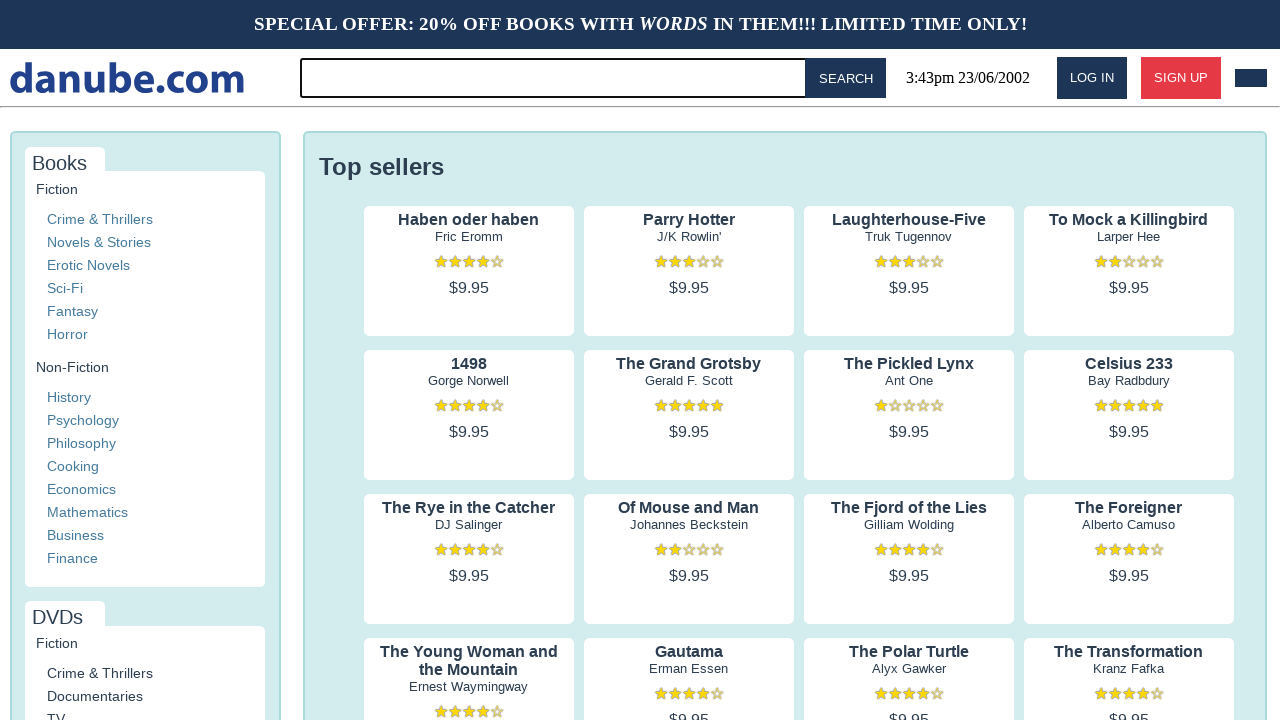